Tests dynamic controls functionality by clicking a button that removes a checkbox, then waits for and verifies the confirmation message "It's gone!" appears.

Starting URL: http://the-internet.herokuapp.com/dynamic_controls

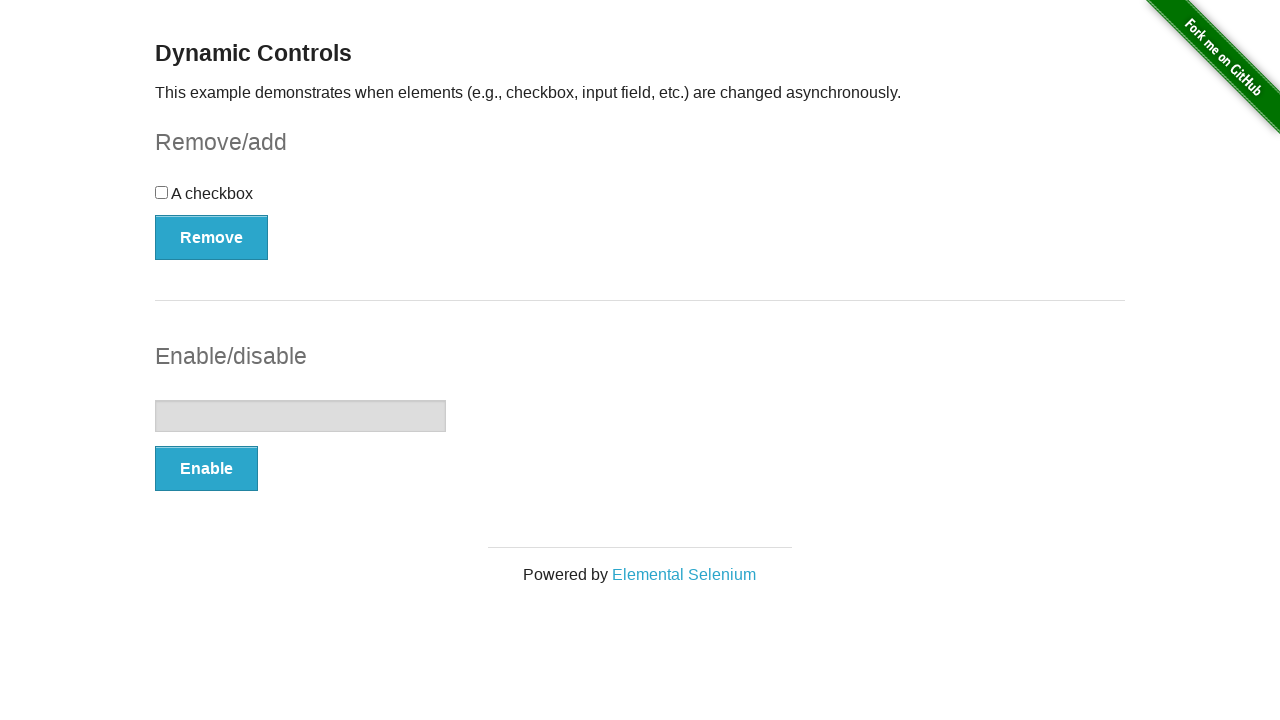

Clicked the Remove button to remove the checkbox at (212, 237) on button
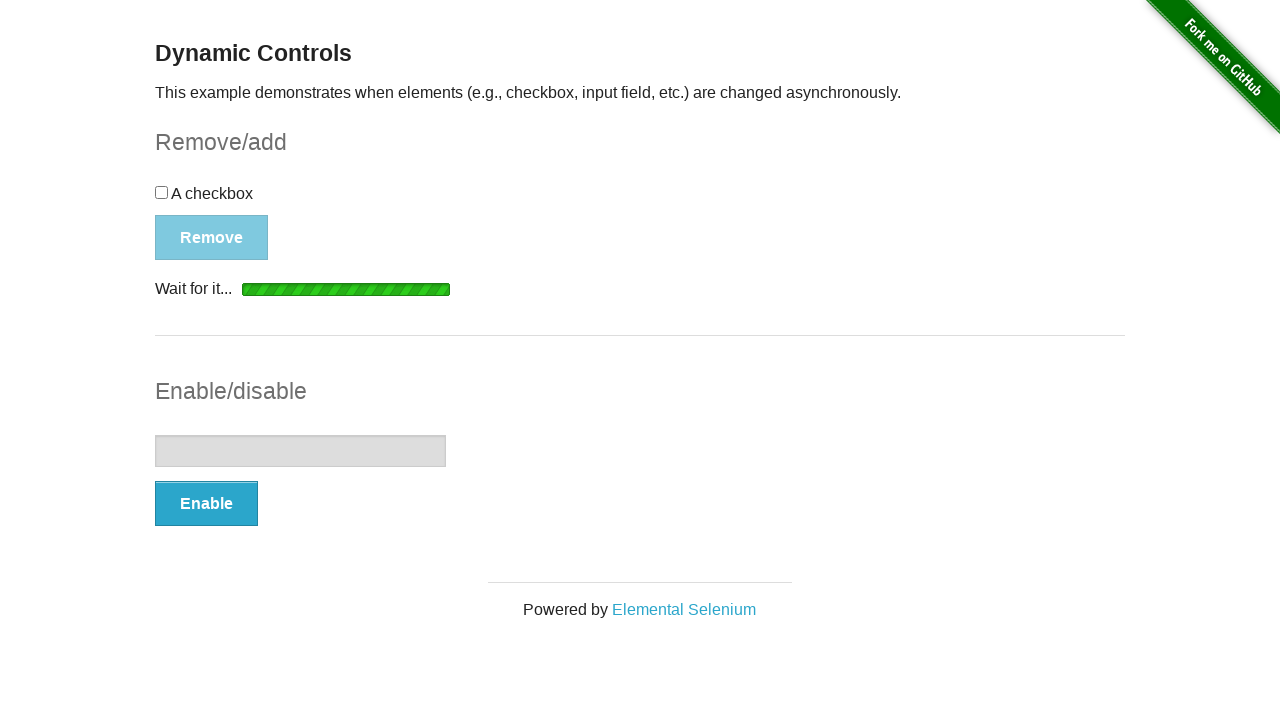

Waited for confirmation message element to appear
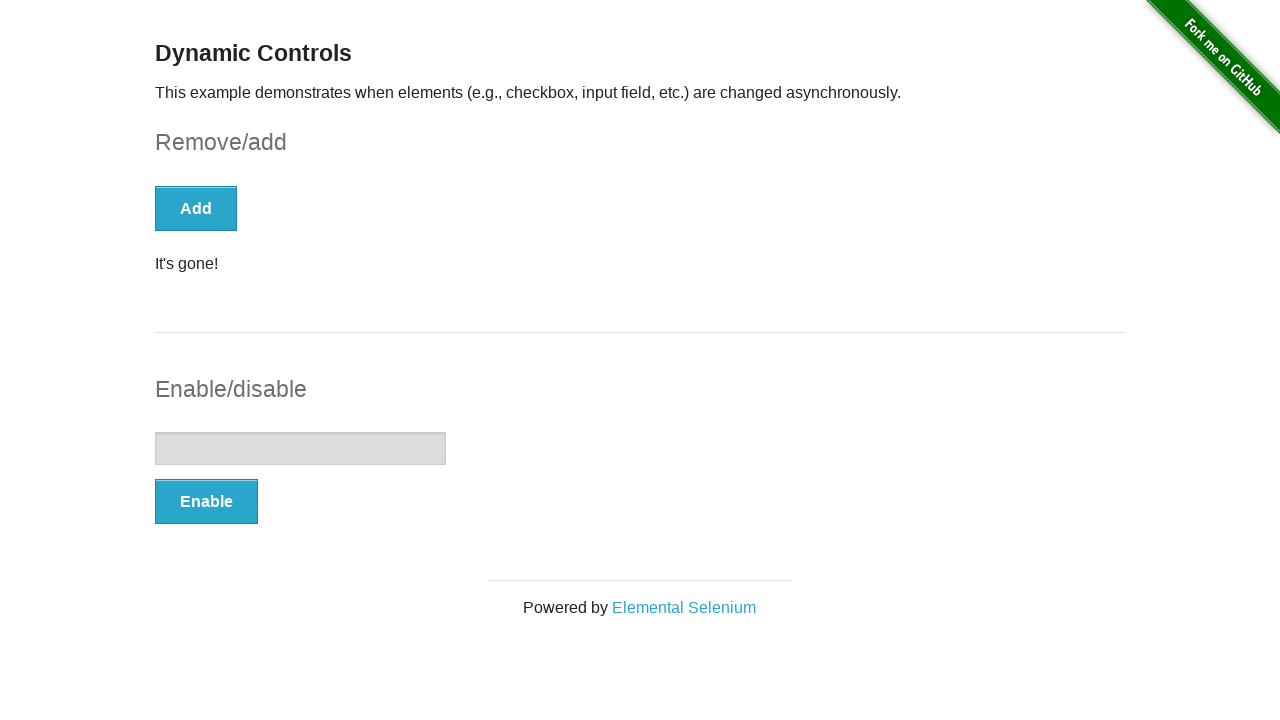

Verified that the confirmation message is visible
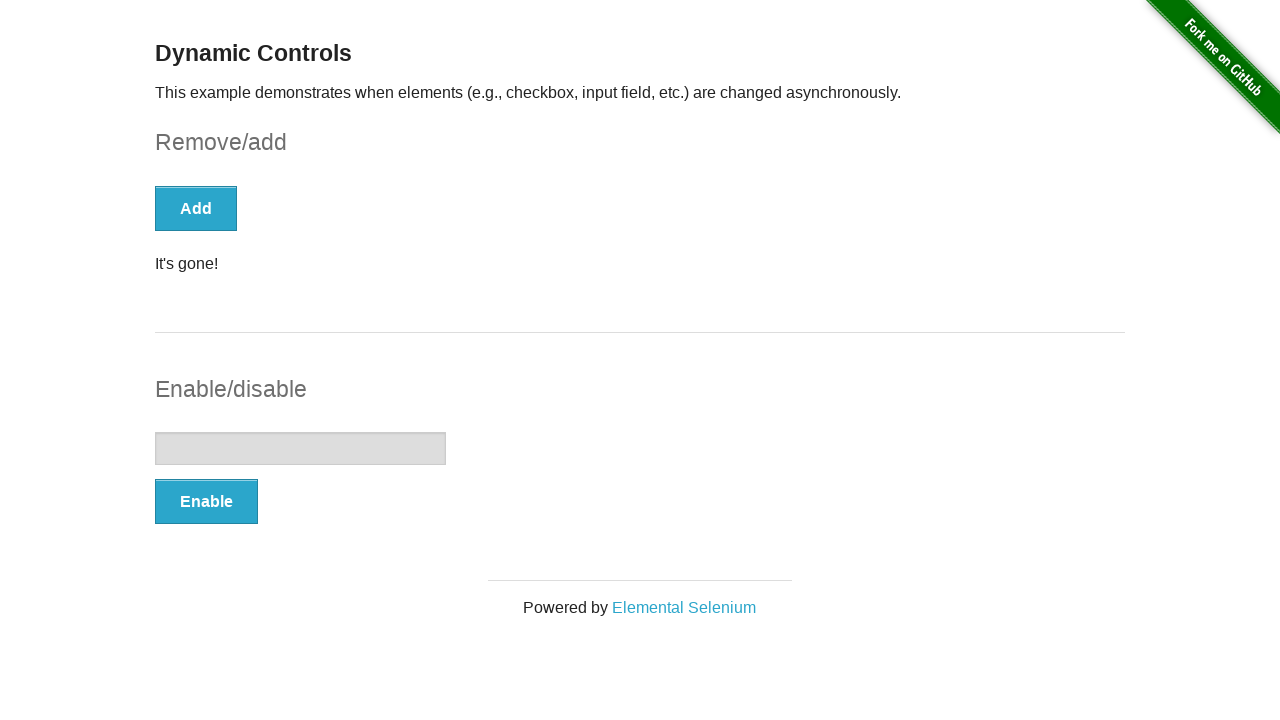

Verified confirmation message text is 'It's gone!'
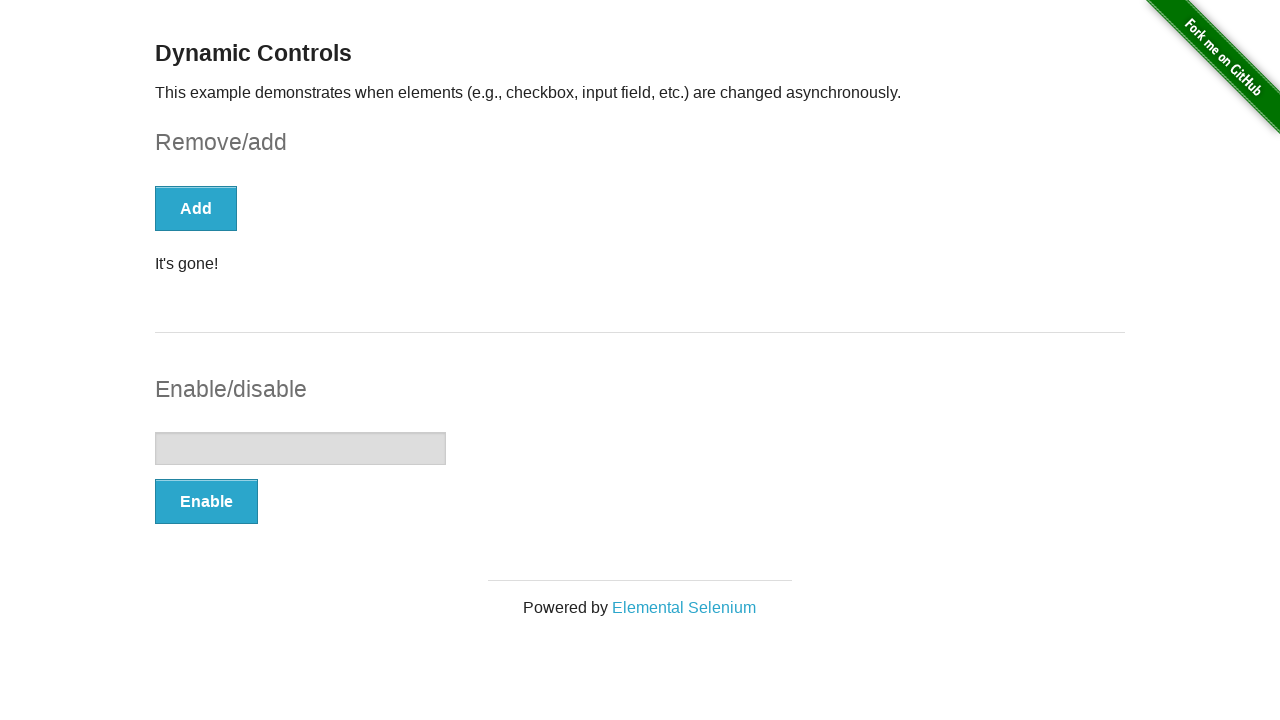

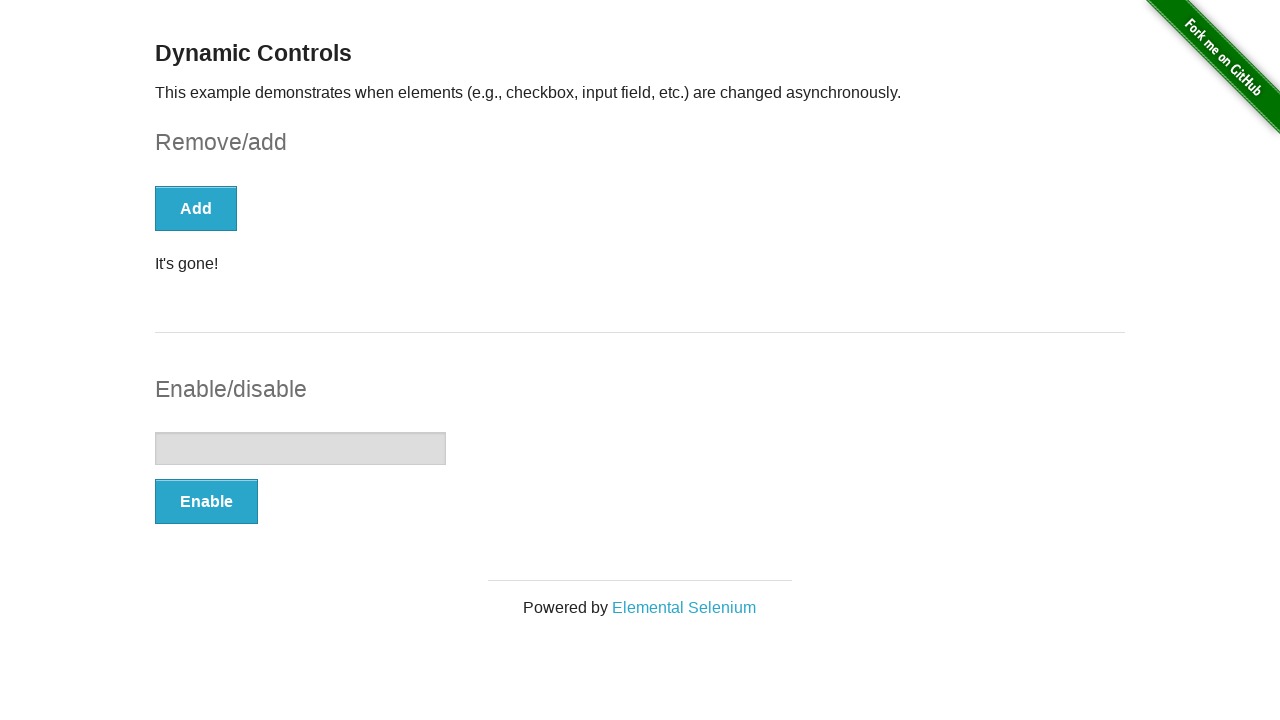